Tests JavaScript prompt alert handling by triggering a prompt dialog, entering text, and accepting it

Starting URL: https://www.hyrtutorials.com/p/alertsdemo.html

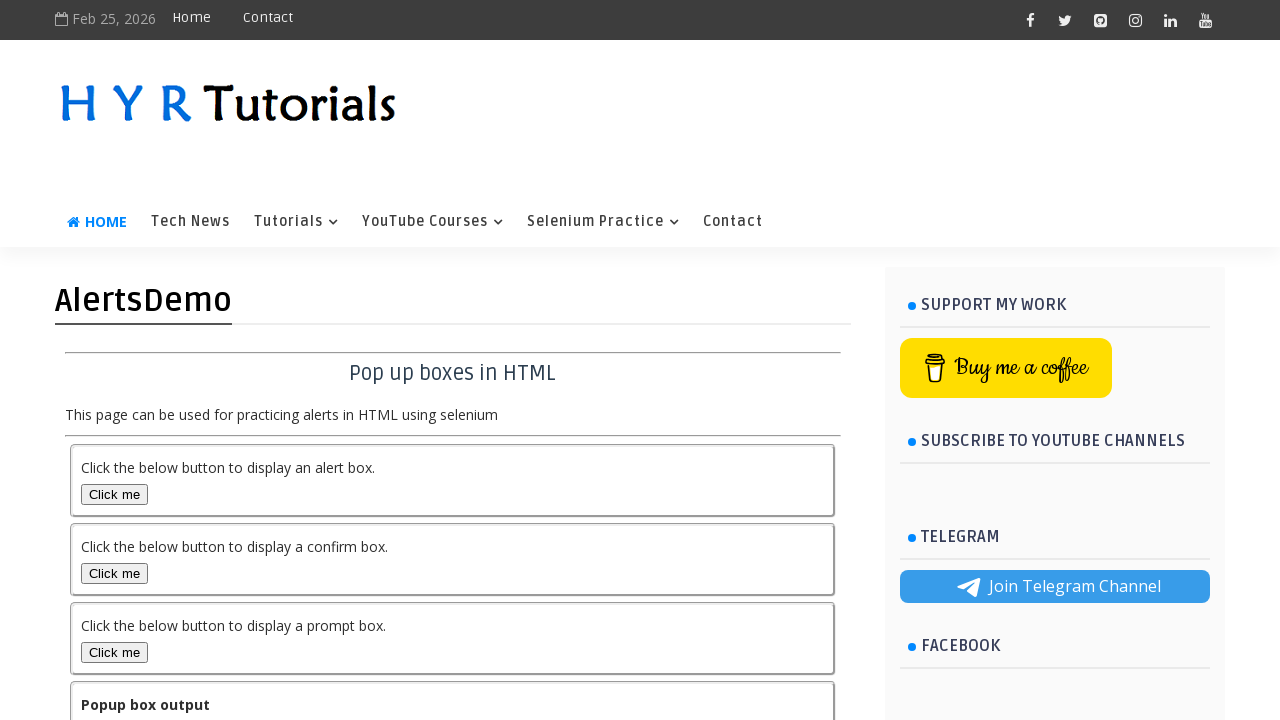

Clicked the prompt box button to trigger JavaScript prompt dialog at (114, 652) on #promptBox
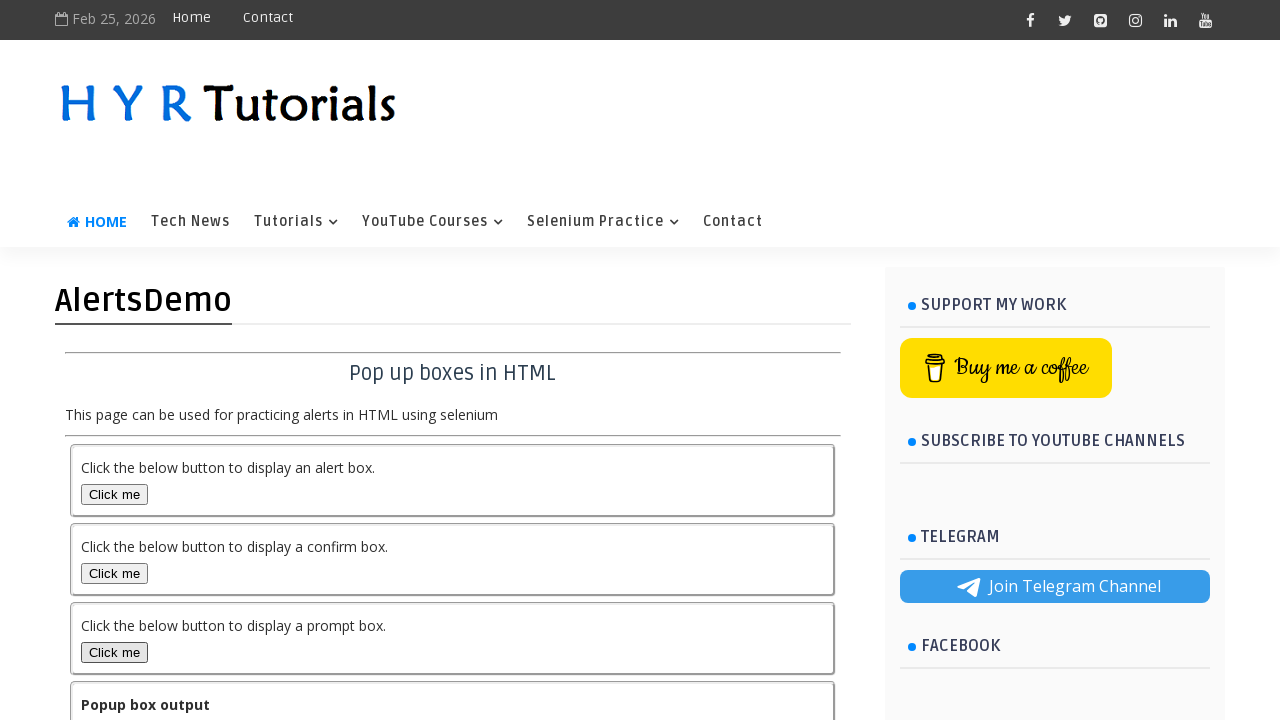

Set up dialog handler to accept prompt with text 'Apoo'
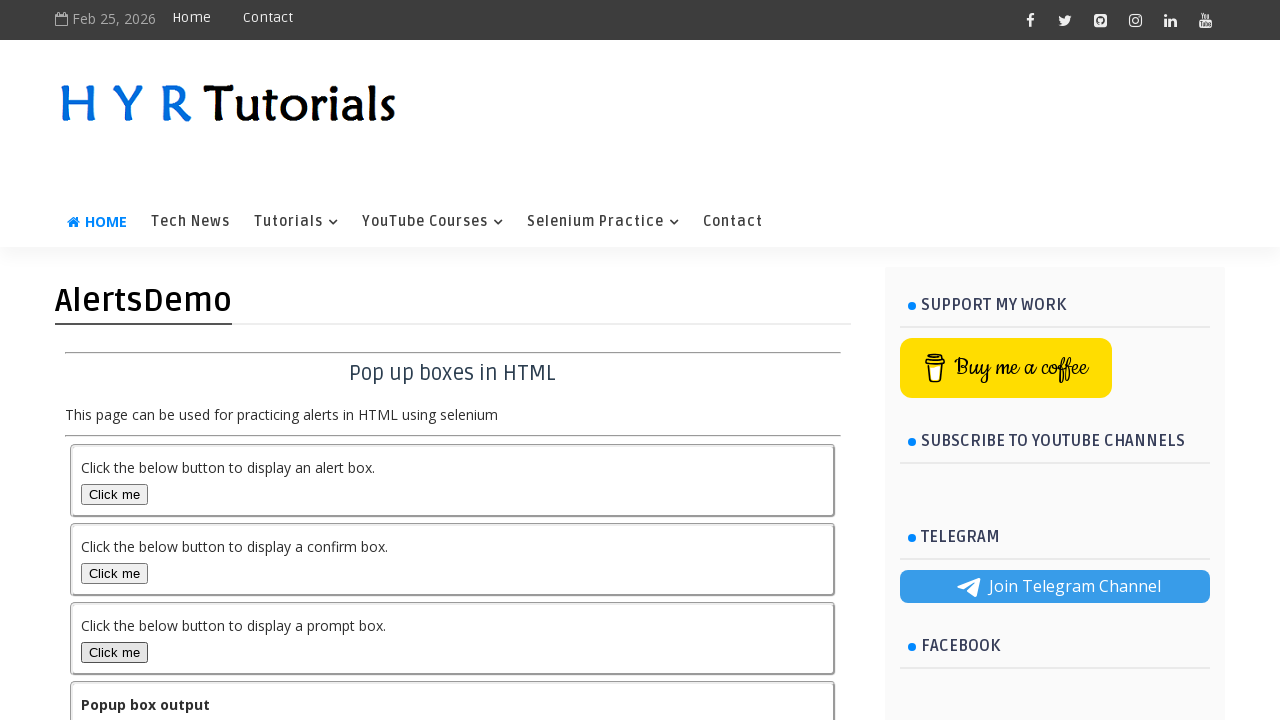

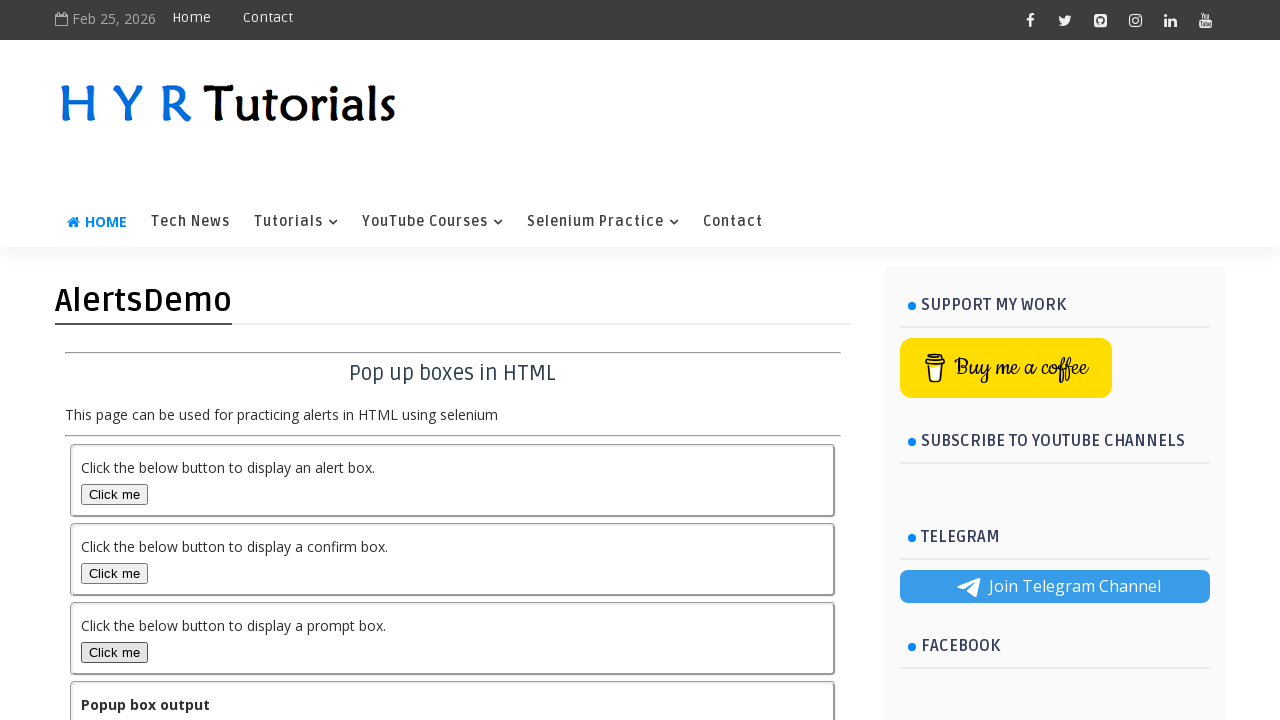